Tests the click events page by clicking the Dog button and verifying that "Woof!" is displayed

Starting URL: https://practice-automation.com/click-events/

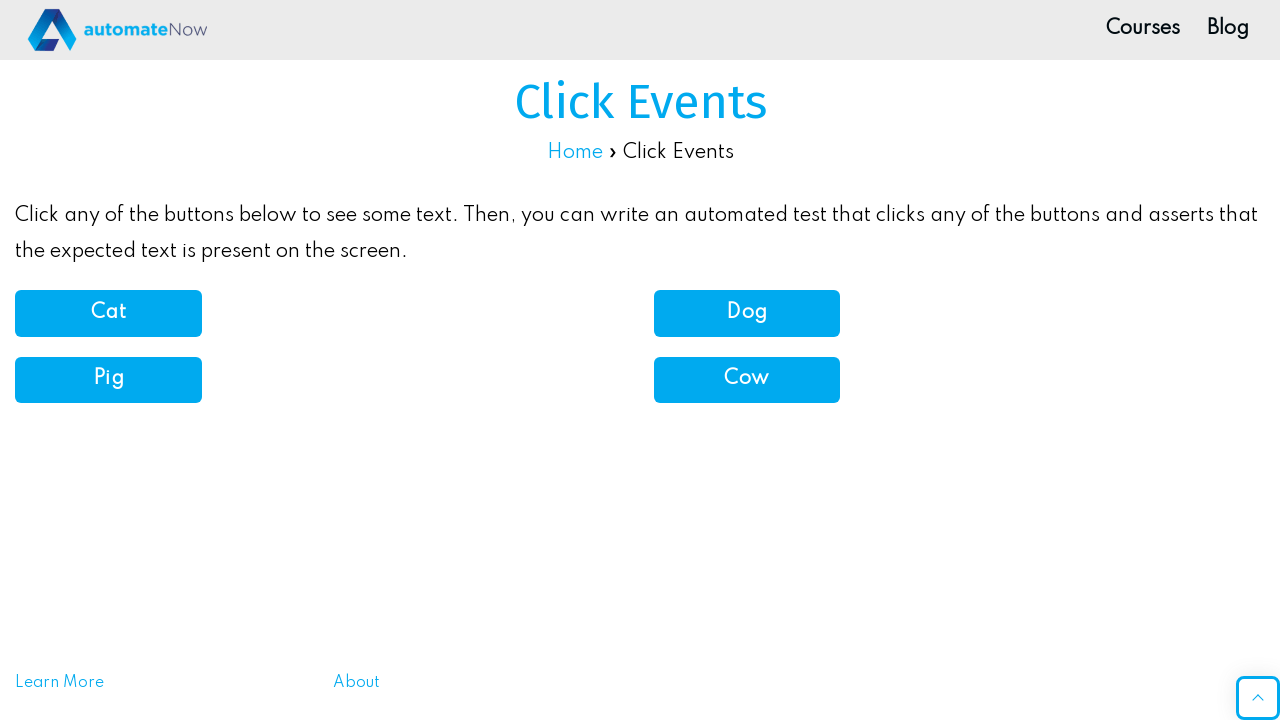

Clicked the Dog button at (747, 313) on button[onclick='dogSound()']
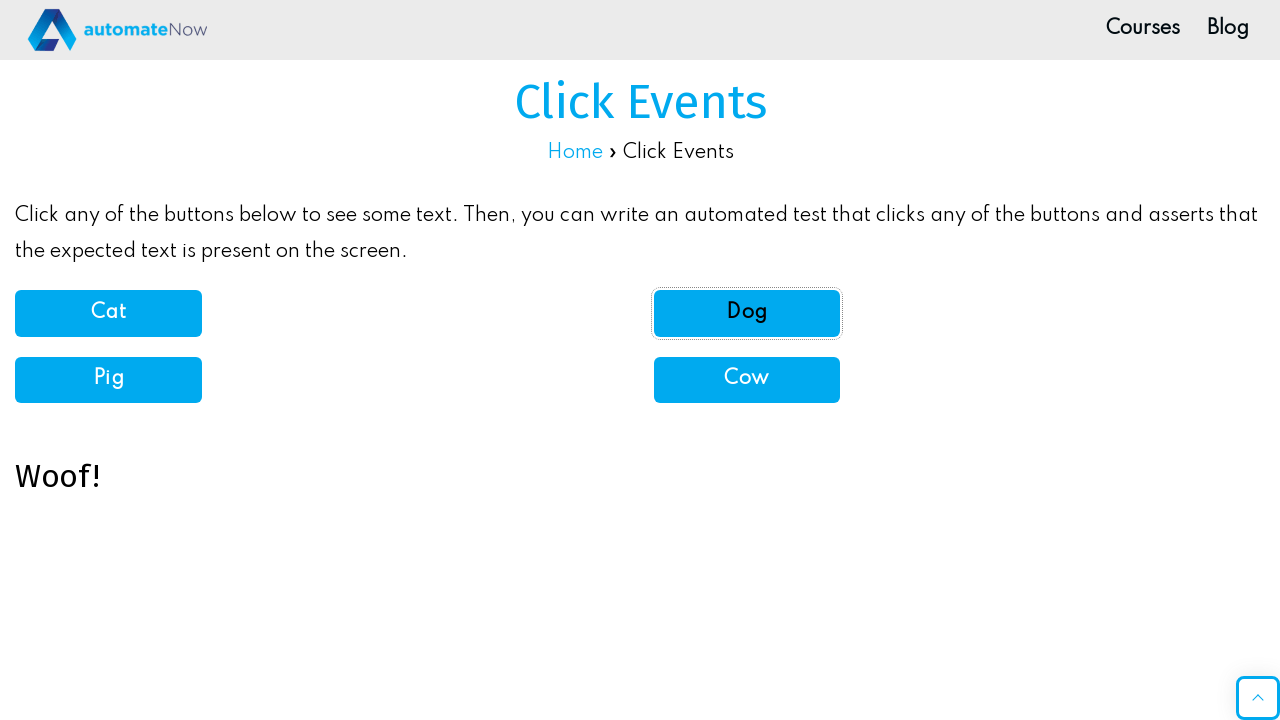

Waited for demo element to appear
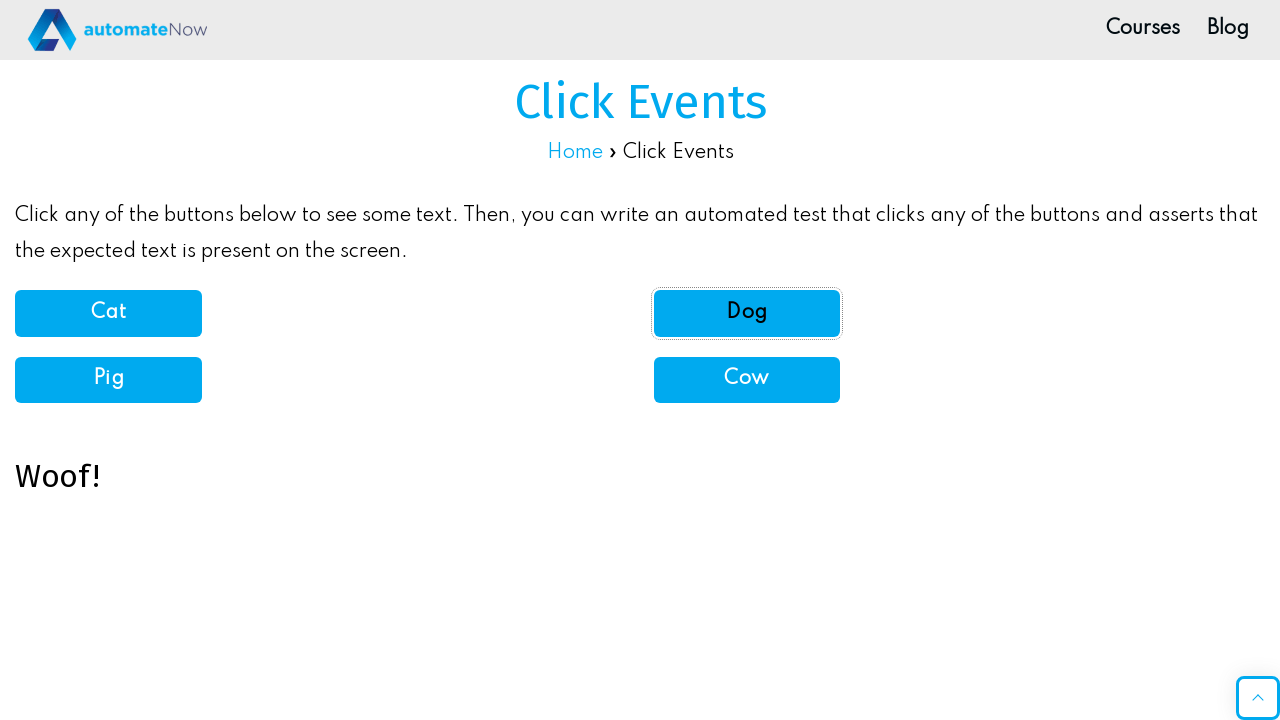

Verified that 'Woof!' is displayed in the demo element
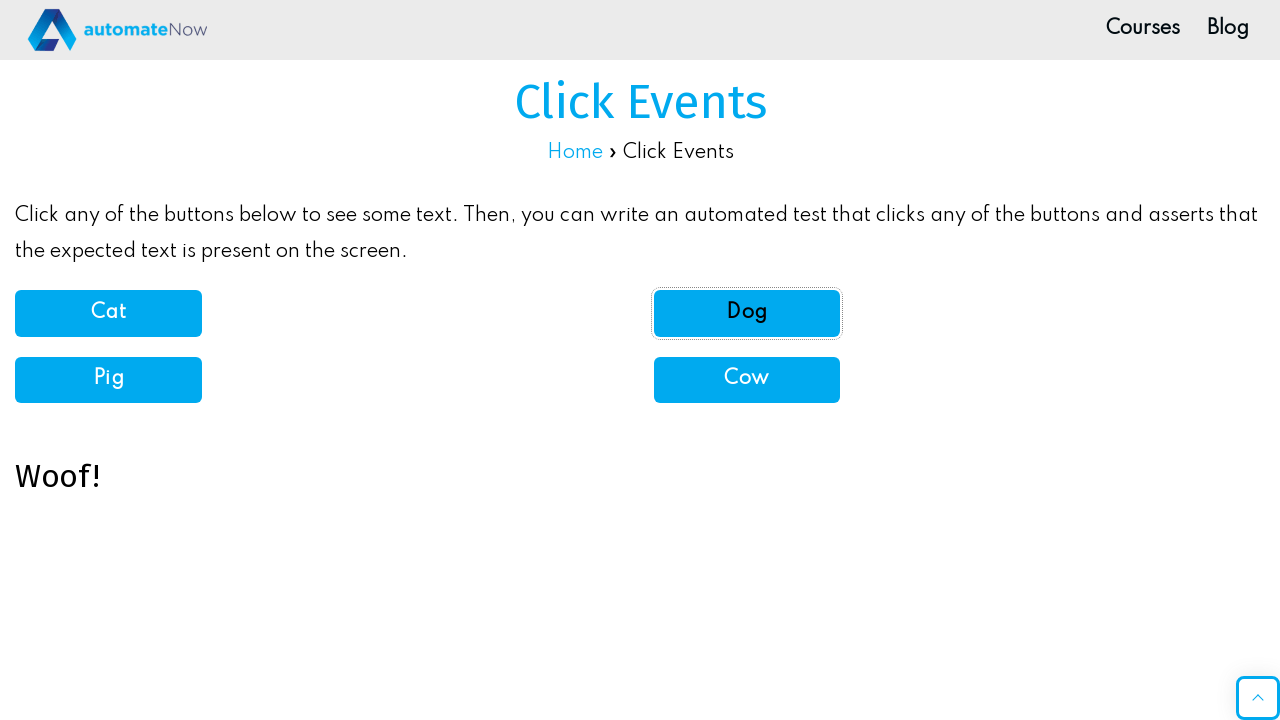

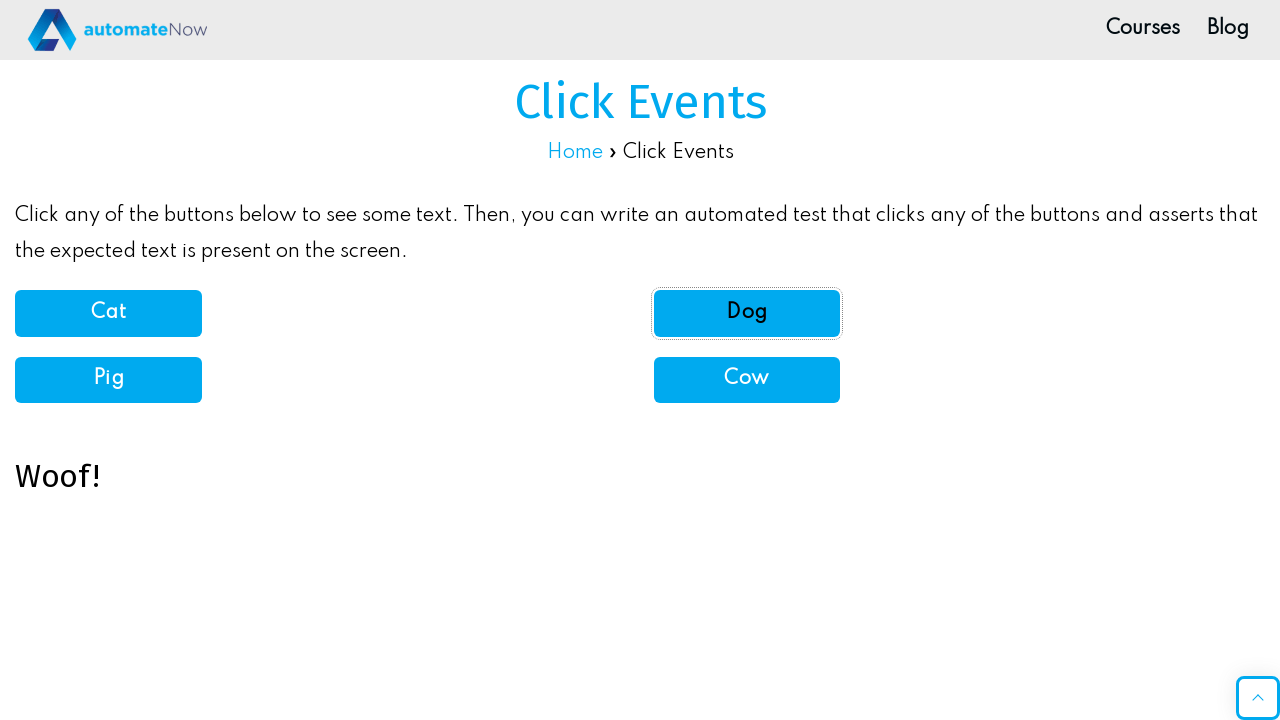